Tests that entered text is trimmed when editing a todo item

Starting URL: https://demo.playwright.dev/todomvc

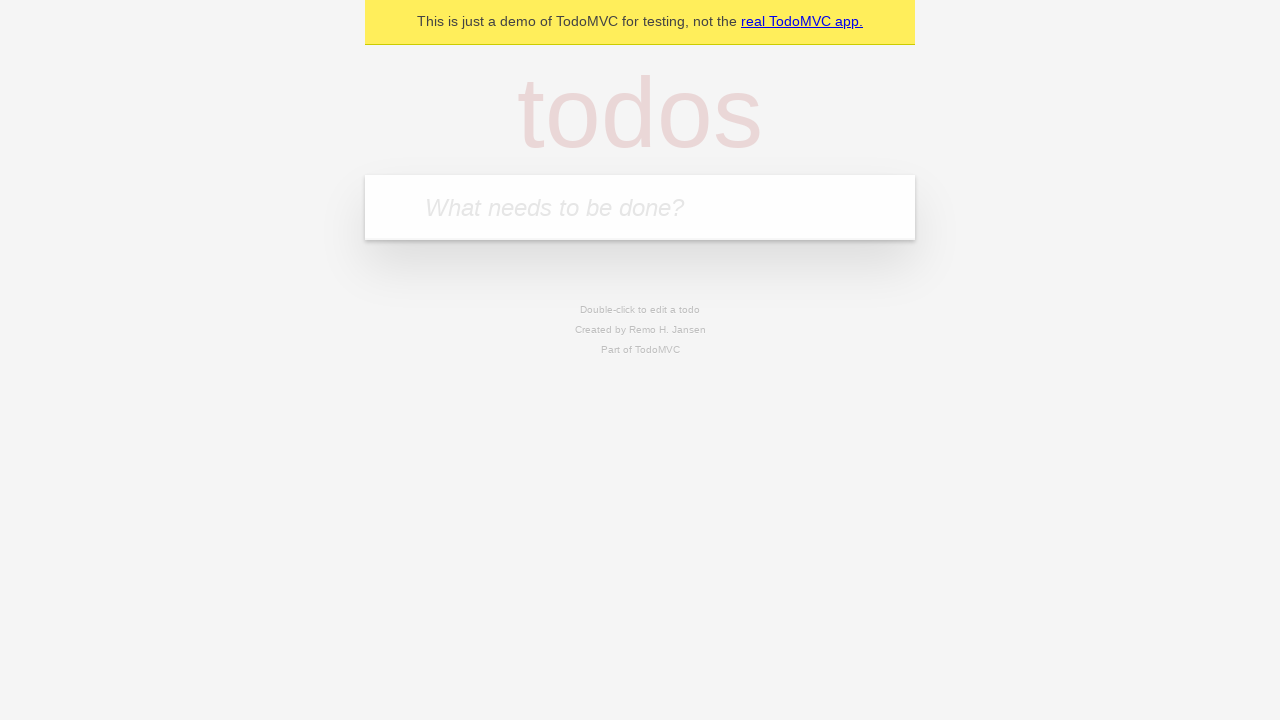

Filled todo input with 'buy some cheese' on internal:attr=[placeholder="What needs to be done?"i]
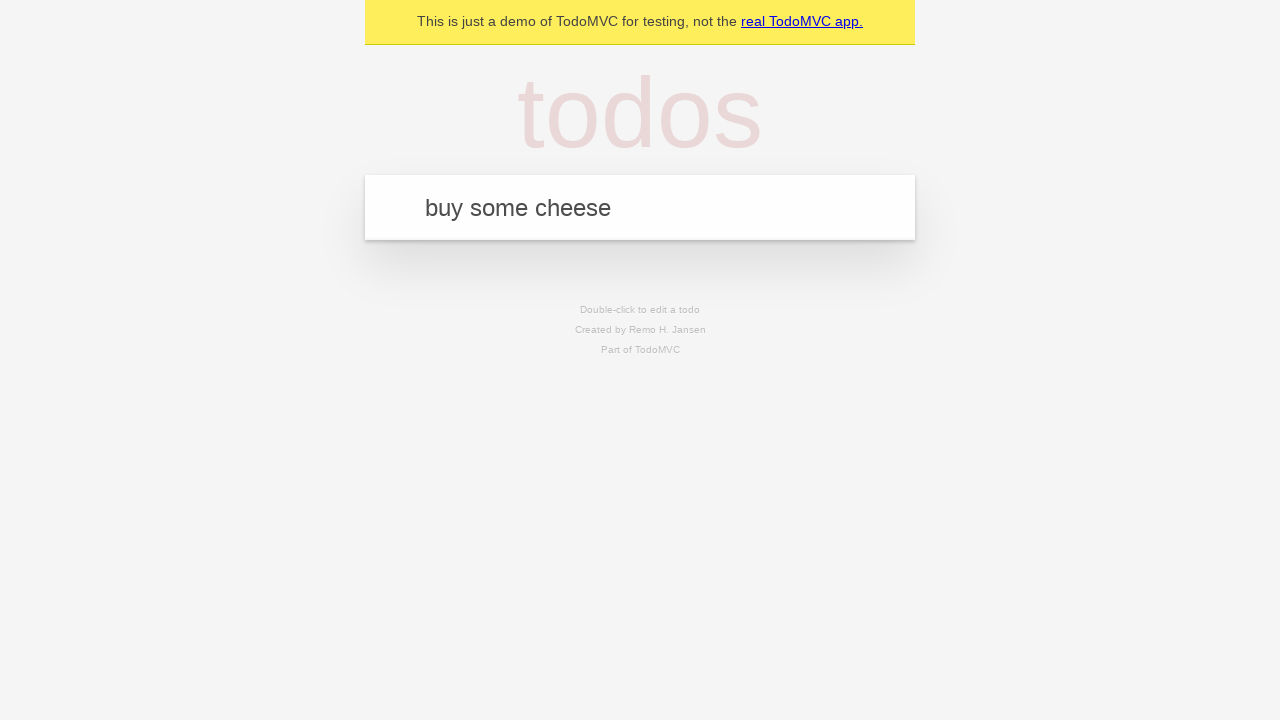

Pressed Enter to create first todo on internal:attr=[placeholder="What needs to be done?"i]
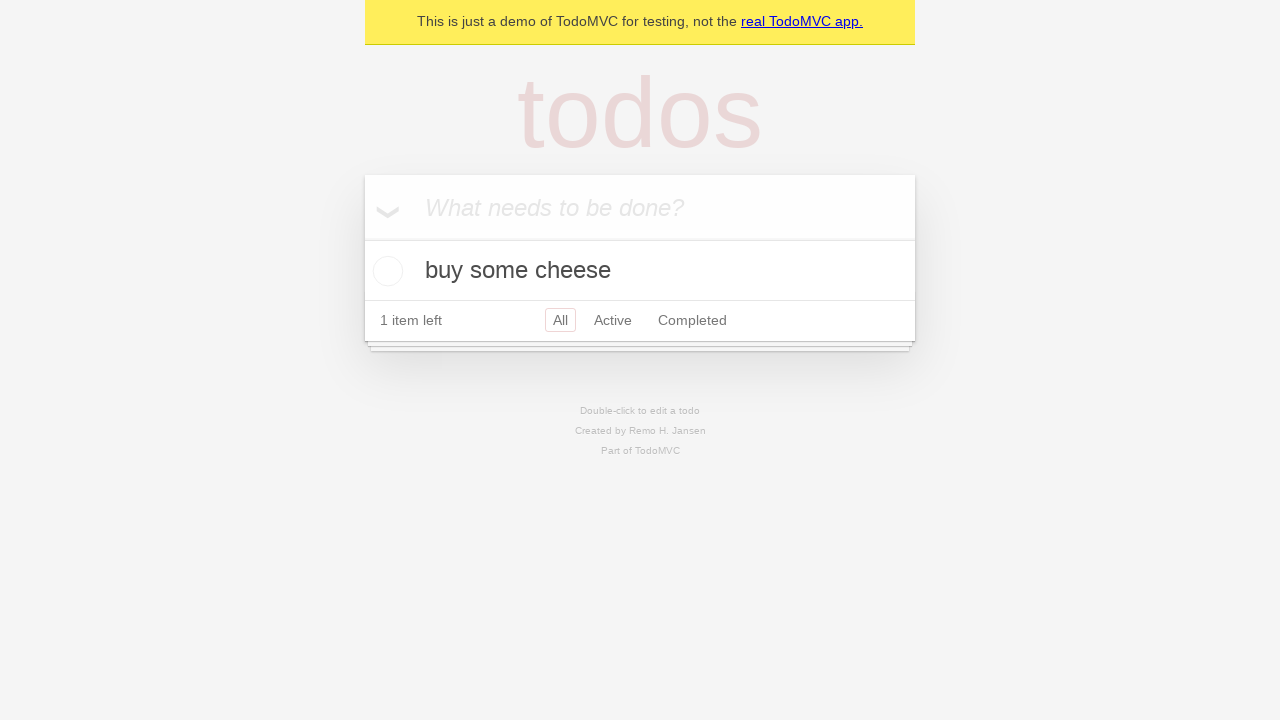

Filled todo input with 'feed the cat' on internal:attr=[placeholder="What needs to be done?"i]
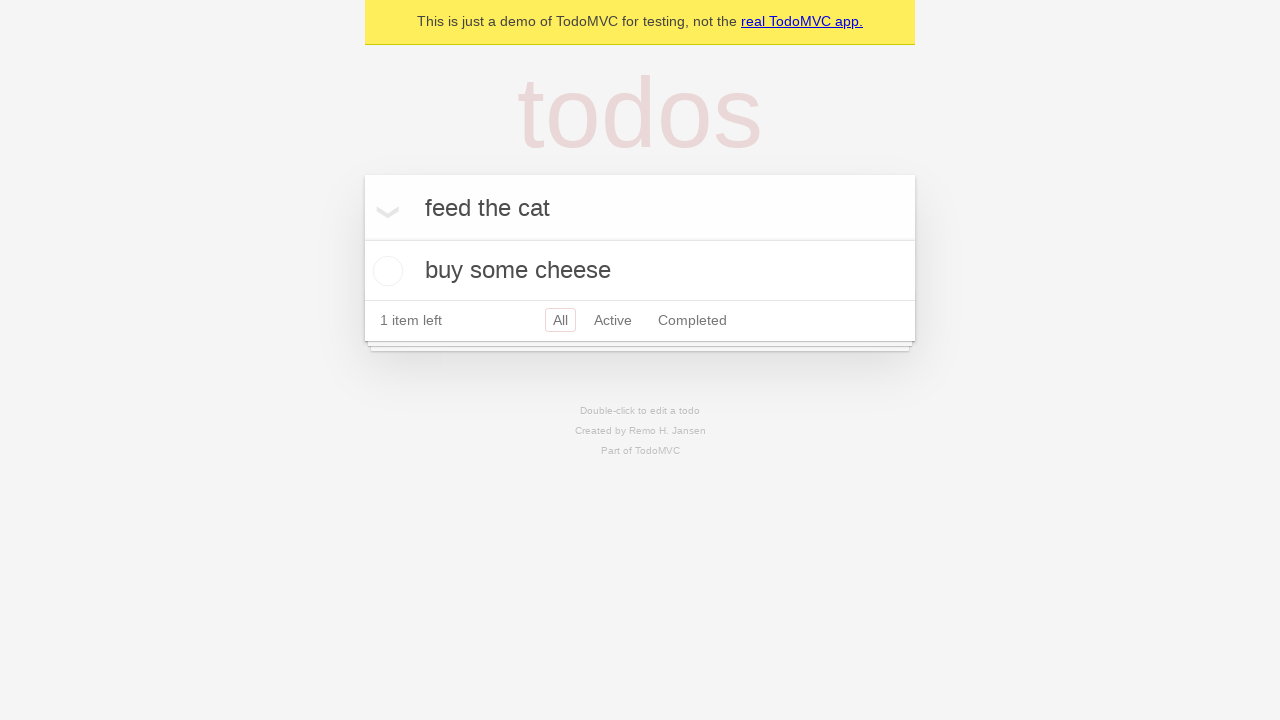

Pressed Enter to create second todo on internal:attr=[placeholder="What needs to be done?"i]
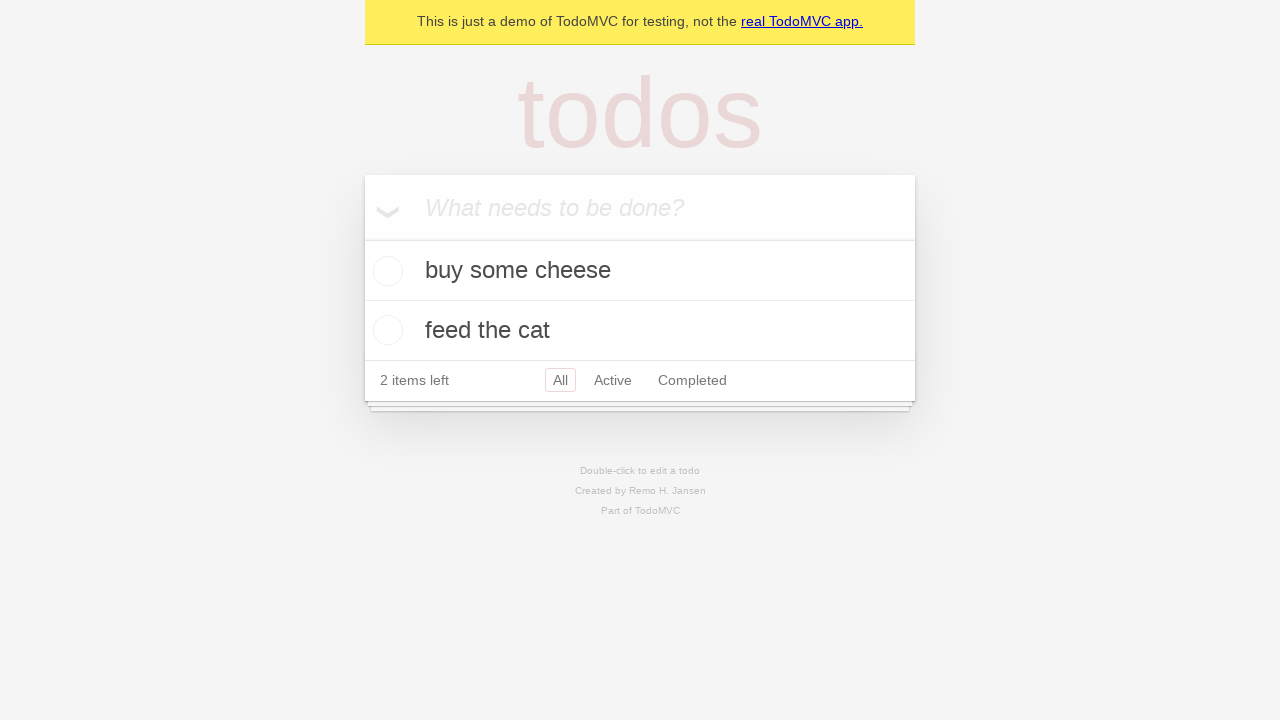

Filled todo input with 'book a doctors appointment' on internal:attr=[placeholder="What needs to be done?"i]
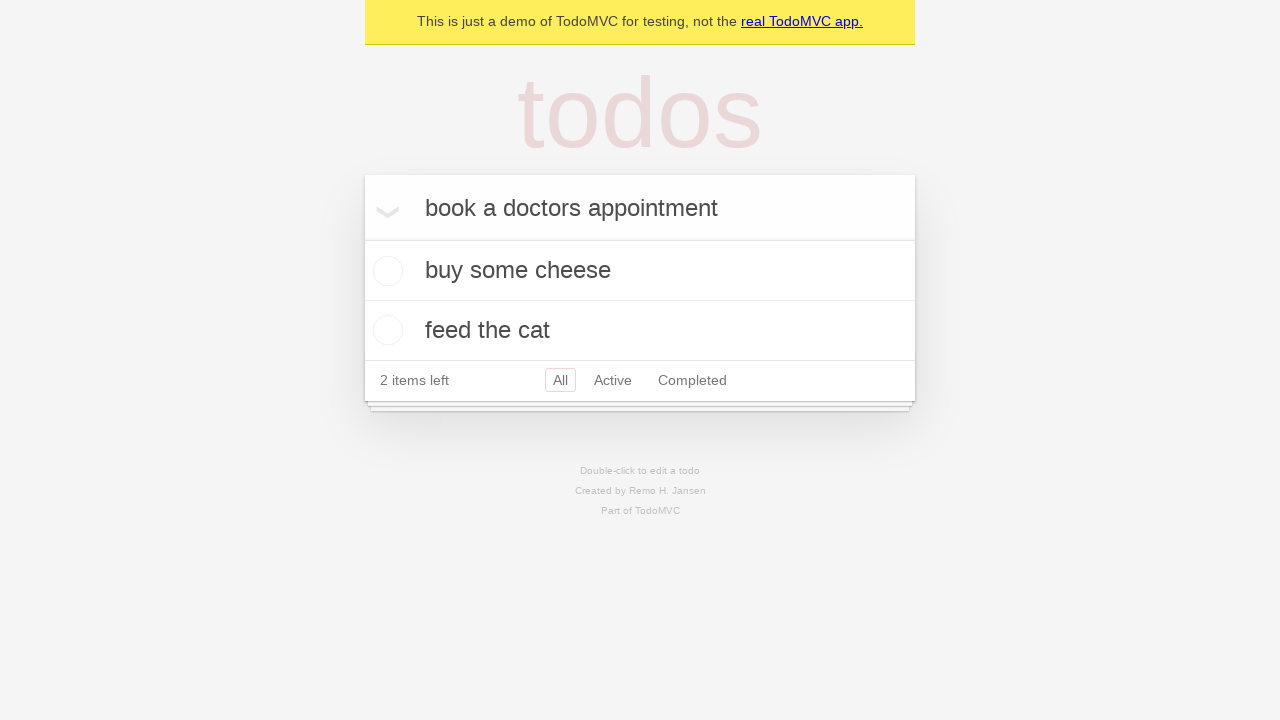

Pressed Enter to create third todo on internal:attr=[placeholder="What needs to be done?"i]
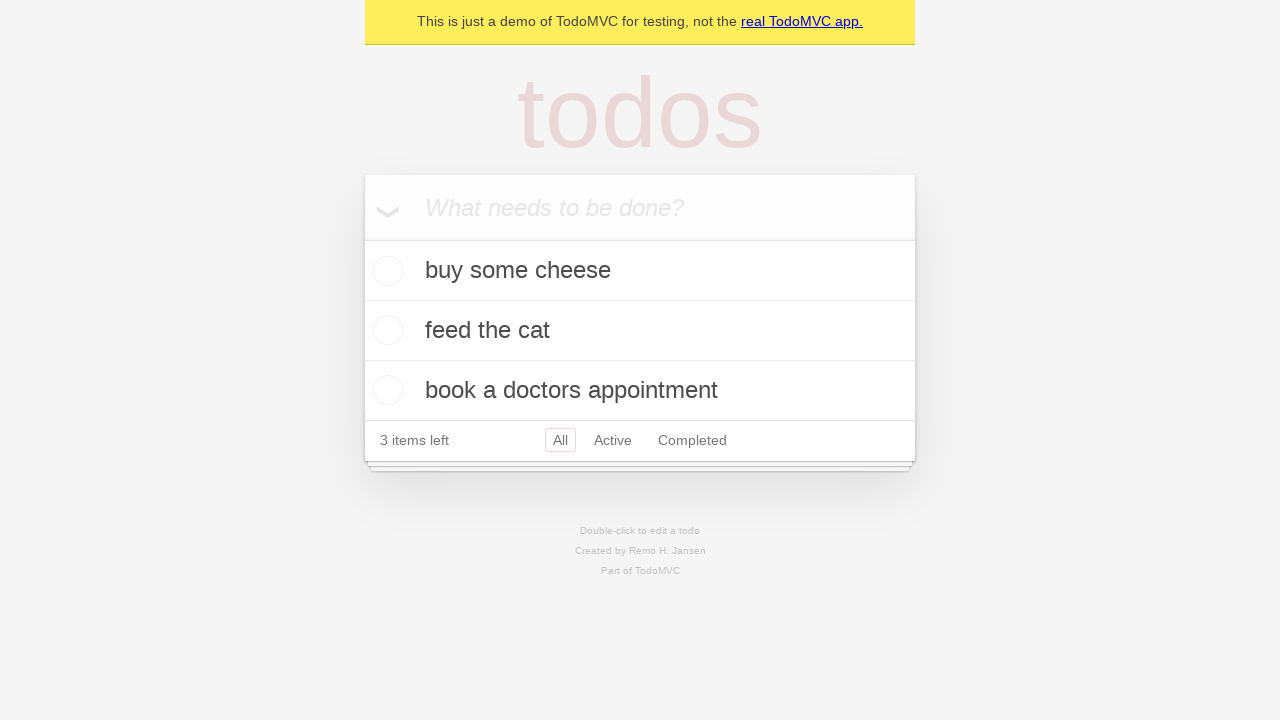

Double-clicked second todo item to enter edit mode at (640, 331) on internal:testid=[data-testid="todo-item"s] >> nth=1
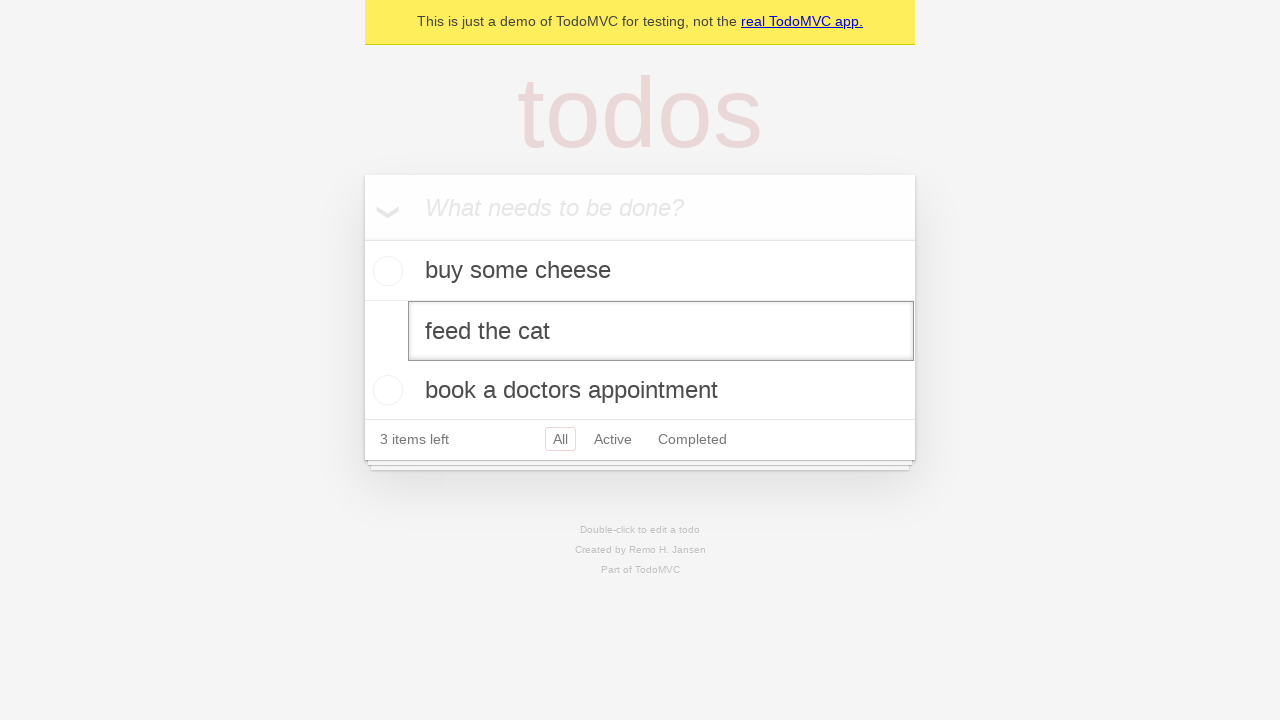

Filled edit textbox with '    buy some sausages    ' (with leading and trailing whitespace) on internal:testid=[data-testid="todo-item"s] >> nth=1 >> internal:role=textbox[nam
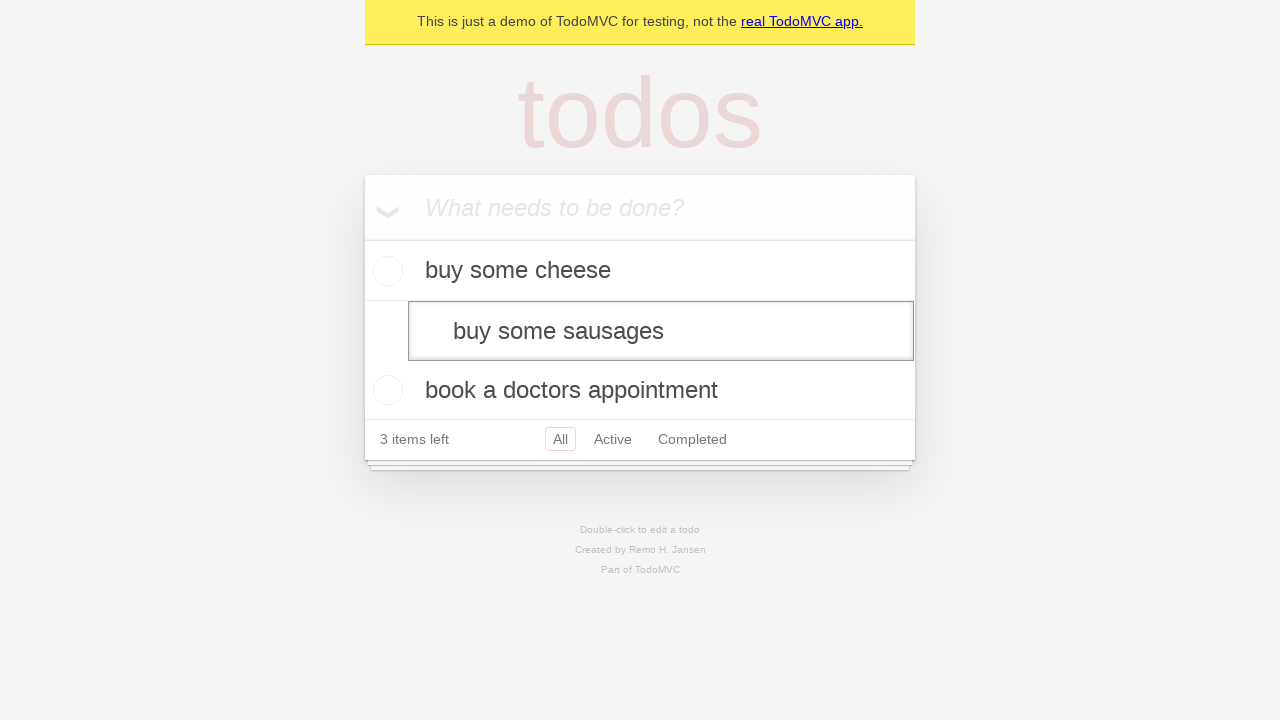

Pressed Enter to save edited todo with whitespace on internal:testid=[data-testid="todo-item"s] >> nth=1 >> internal:role=textbox[nam
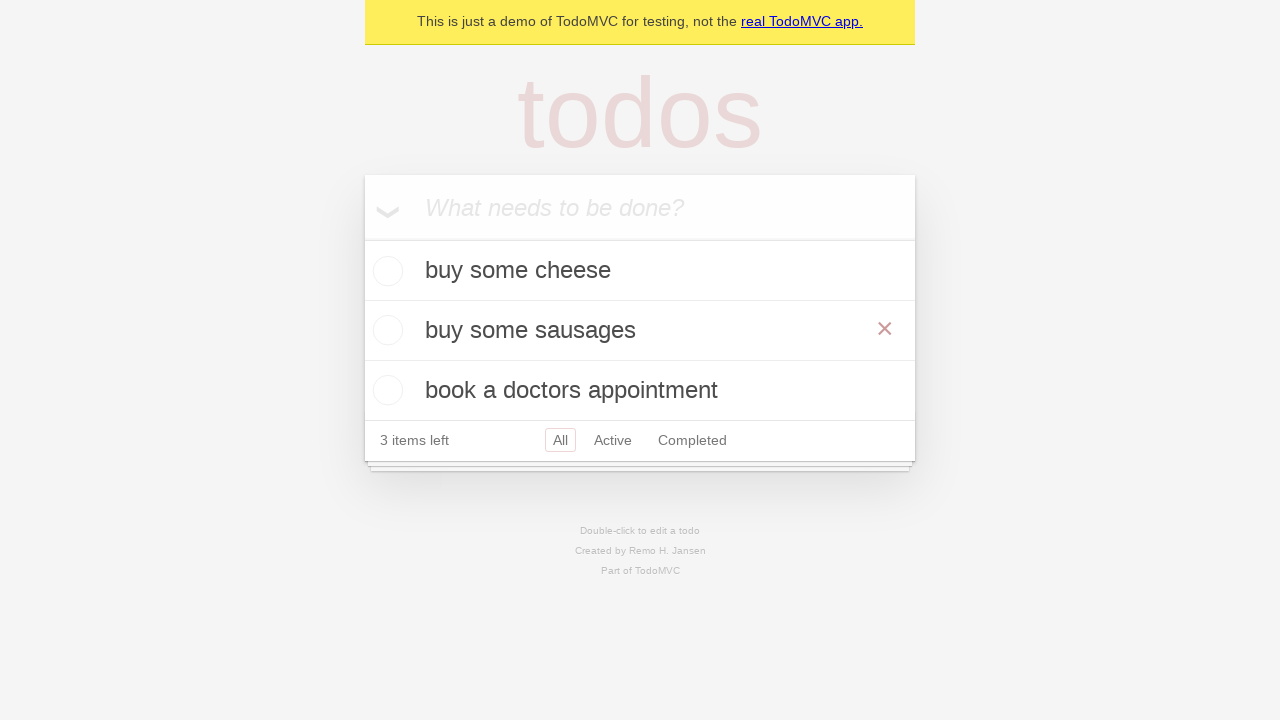

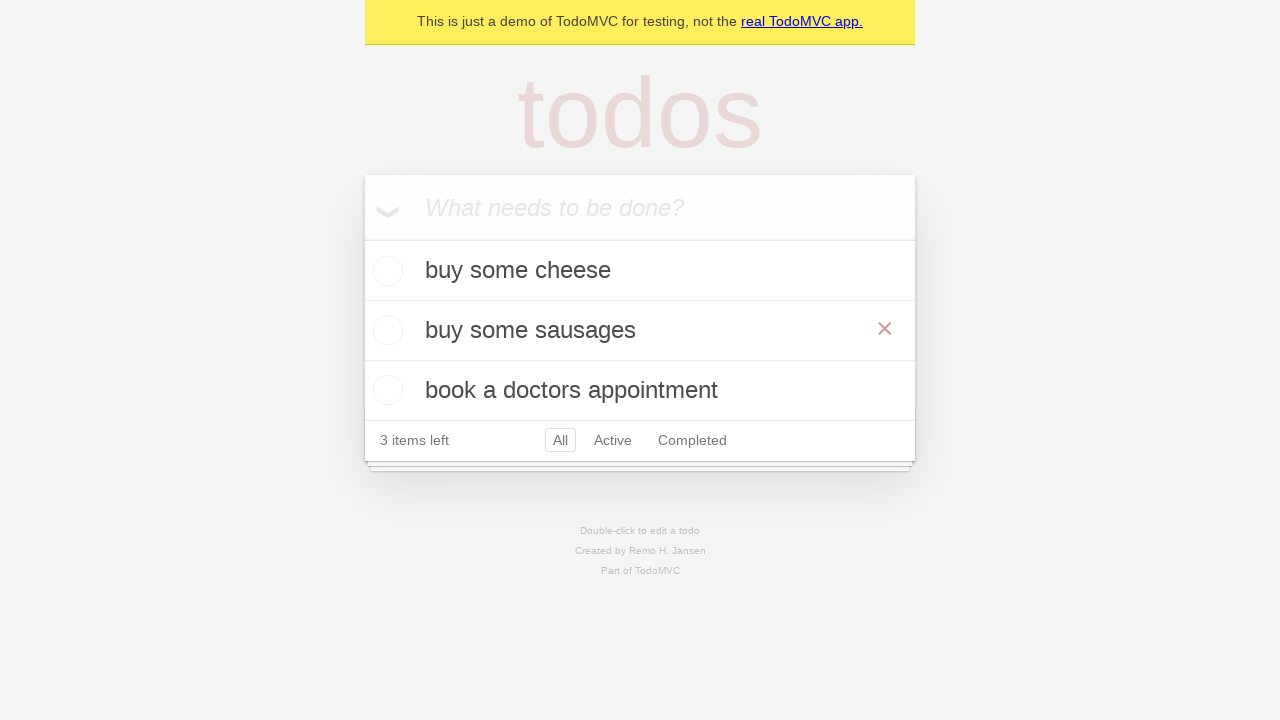